Tests click functionality on a button using Actions API by navigating to a demo page and clicking a "Click Me" button

Starting URL: https://demoqa.com/buttons

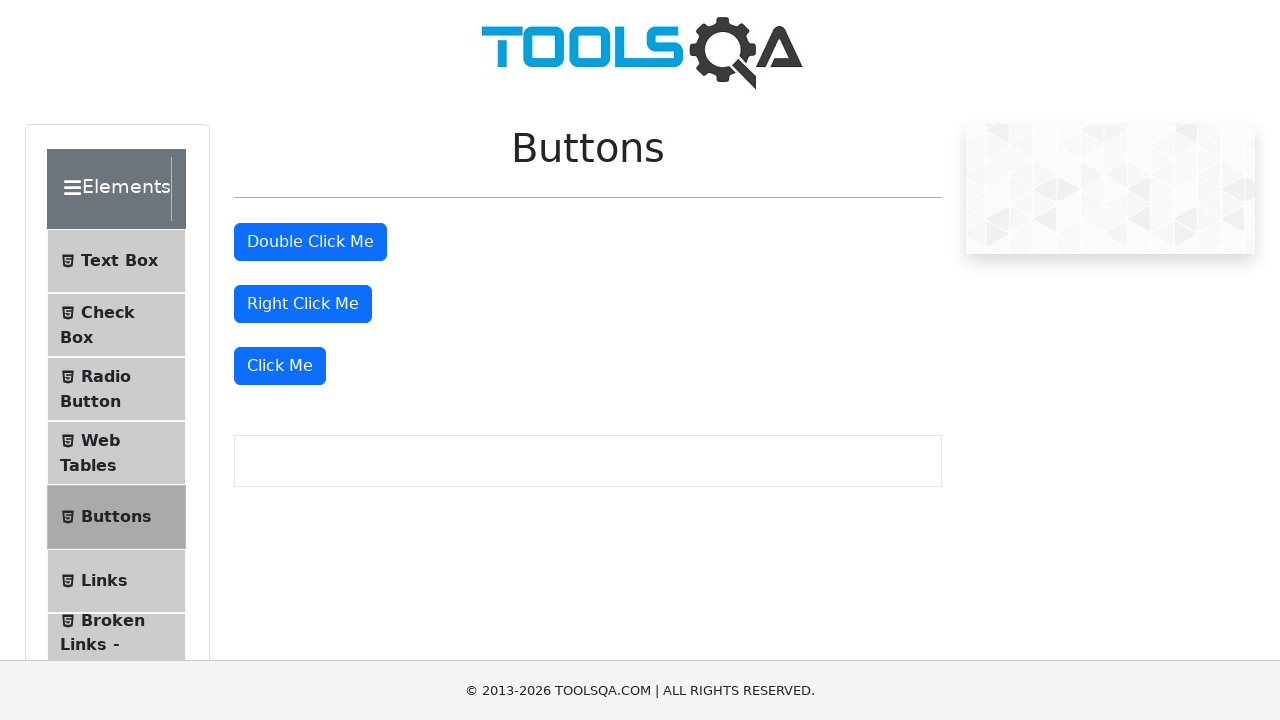

Navigated to DemoQA buttons demo page
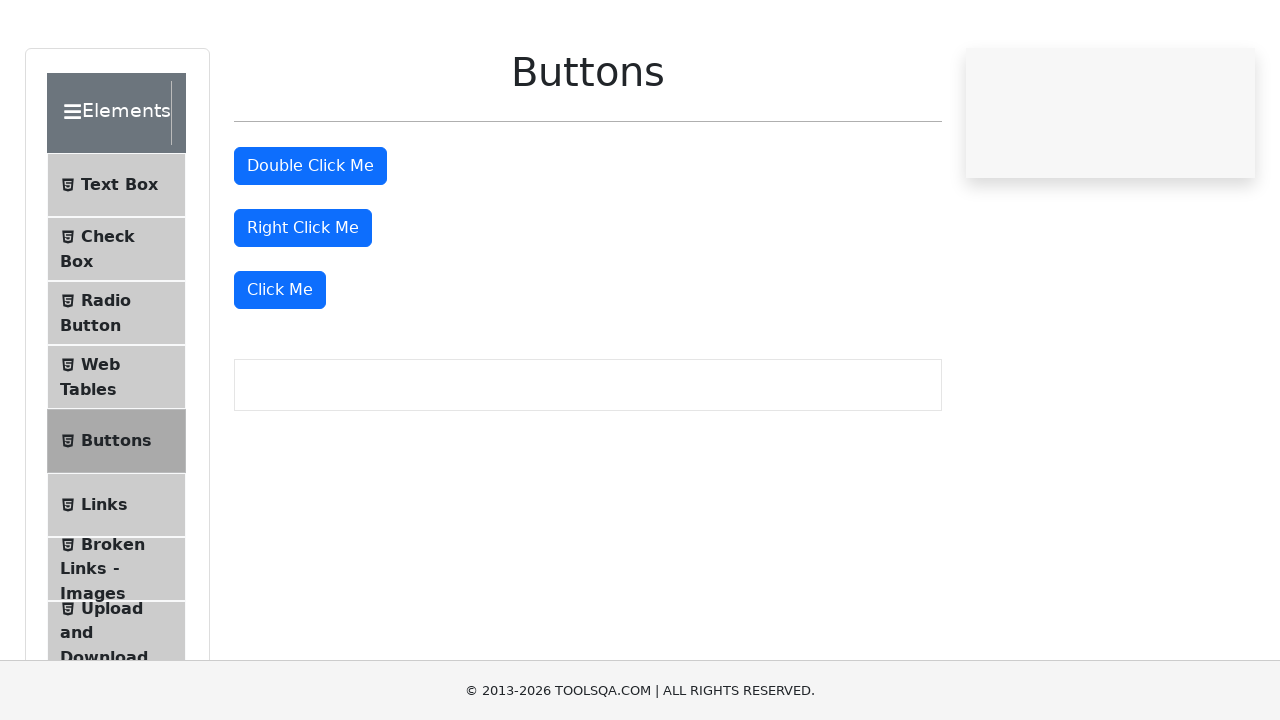

Clicked the 'Click Me' button at (280, 366) on xpath=//button[text()='Click Me']
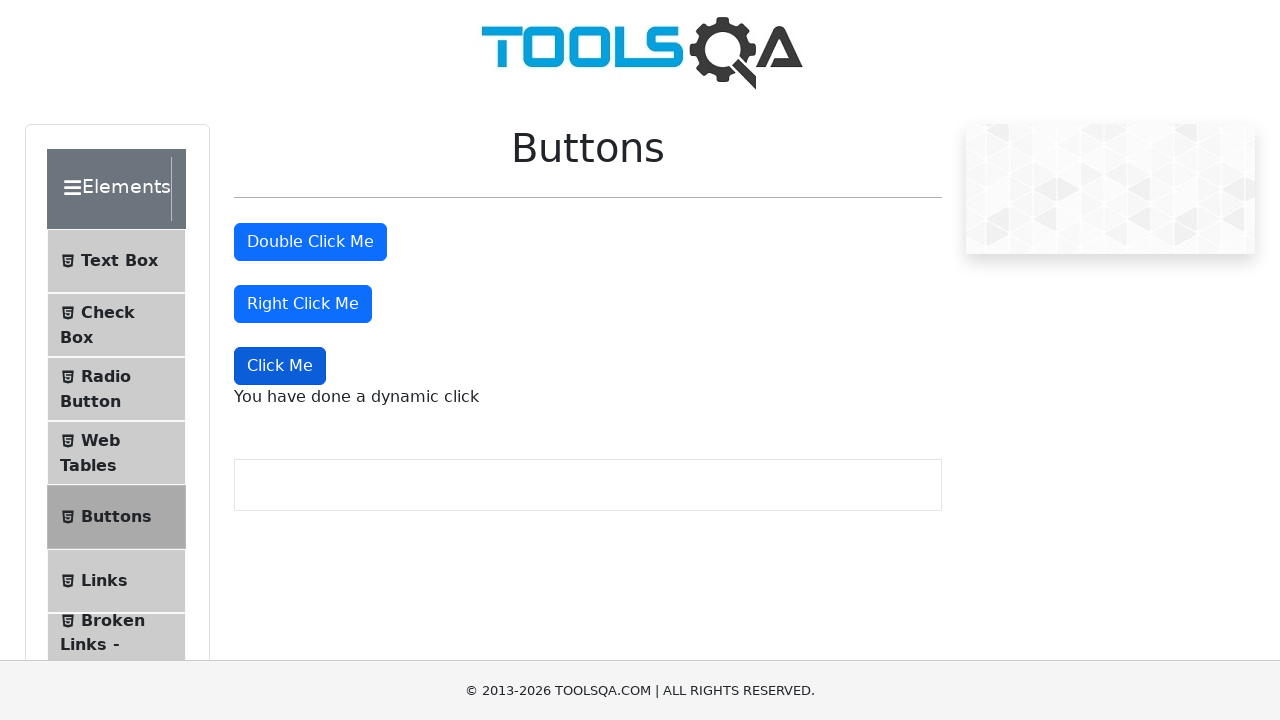

Waited for 1 second to confirm button click action completed
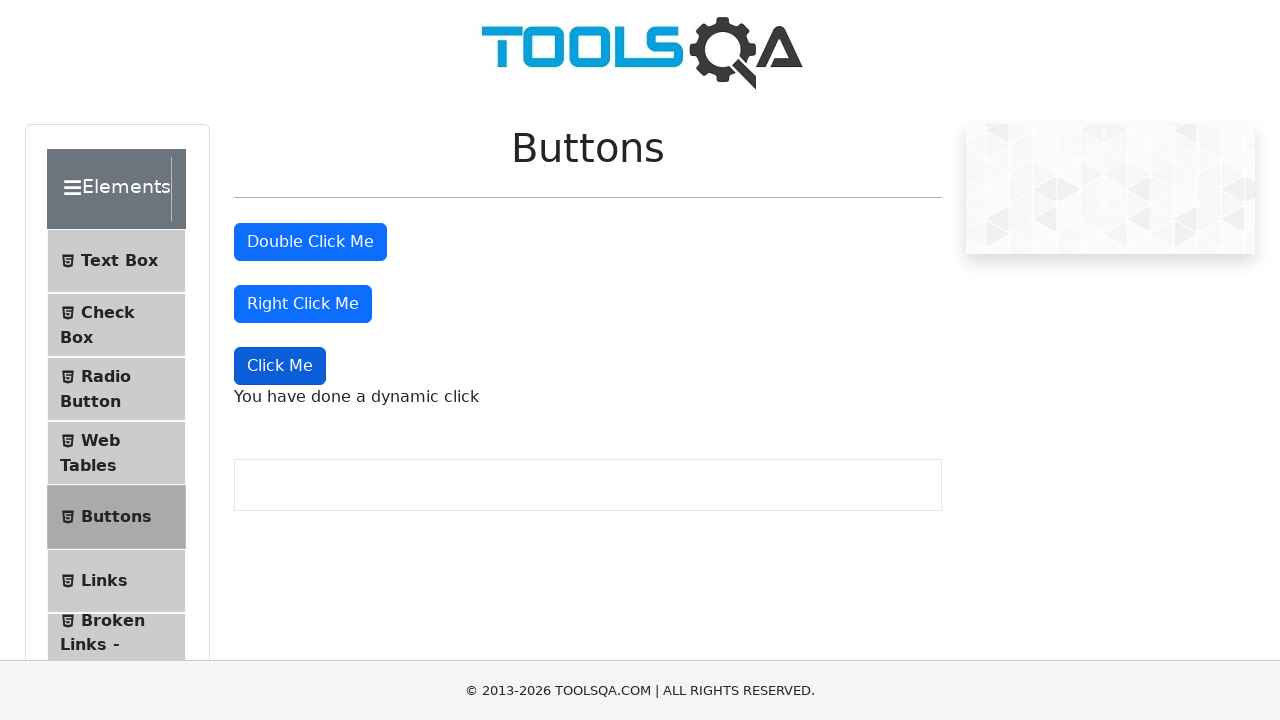

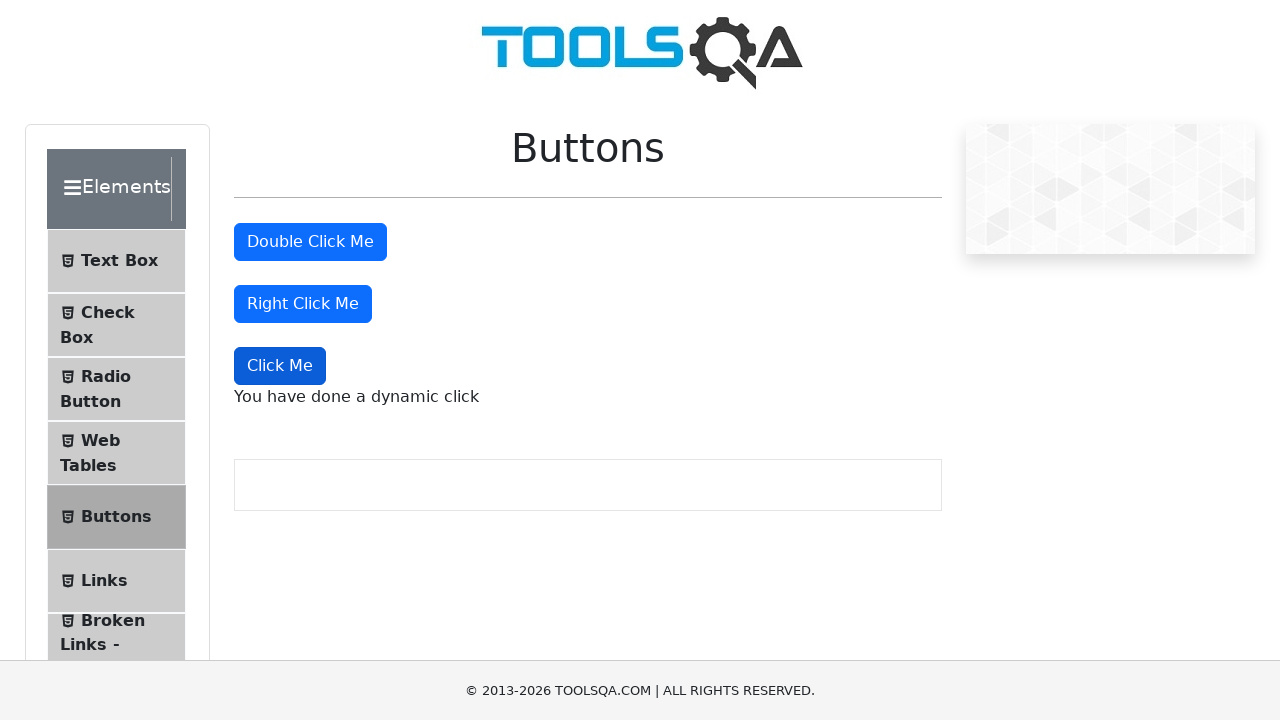